Tests search functionality by searching for items containing "ber" and verifying filtered results

Starting URL: https://rahulshettyacademy.com/seleniumPractise/#/

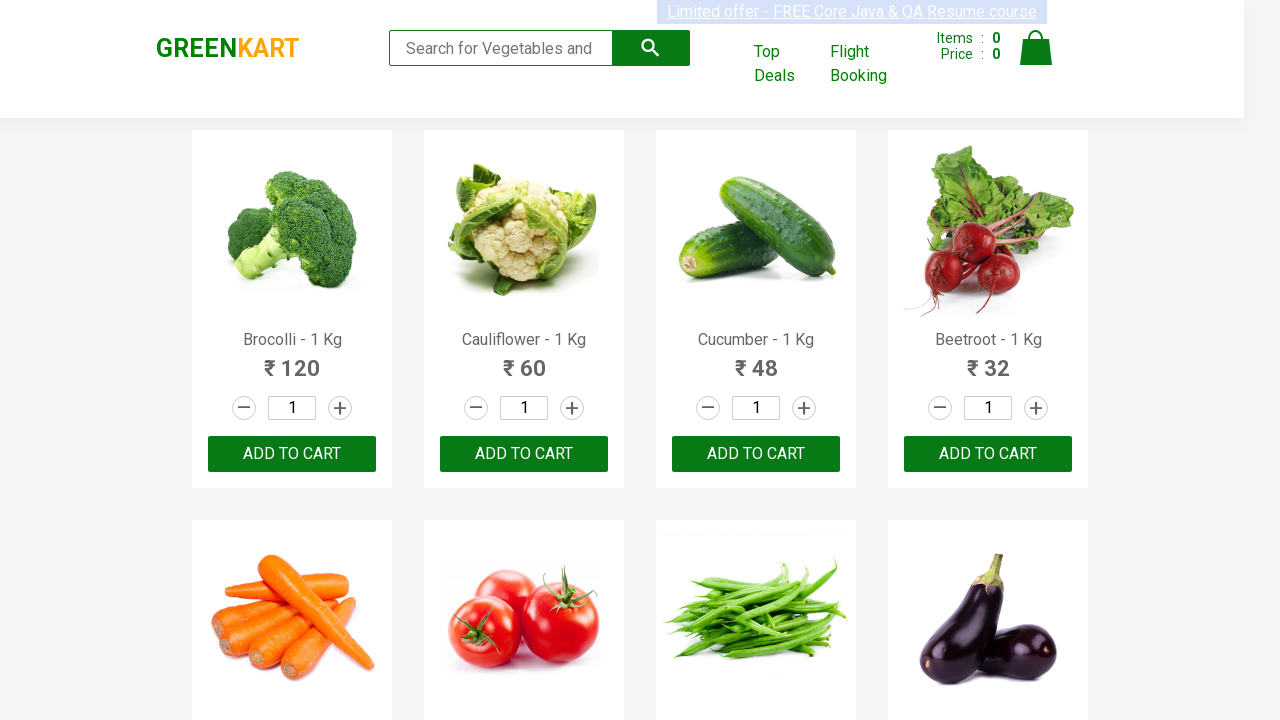

Filled search field with 'ber' to filter items on input[type='search']
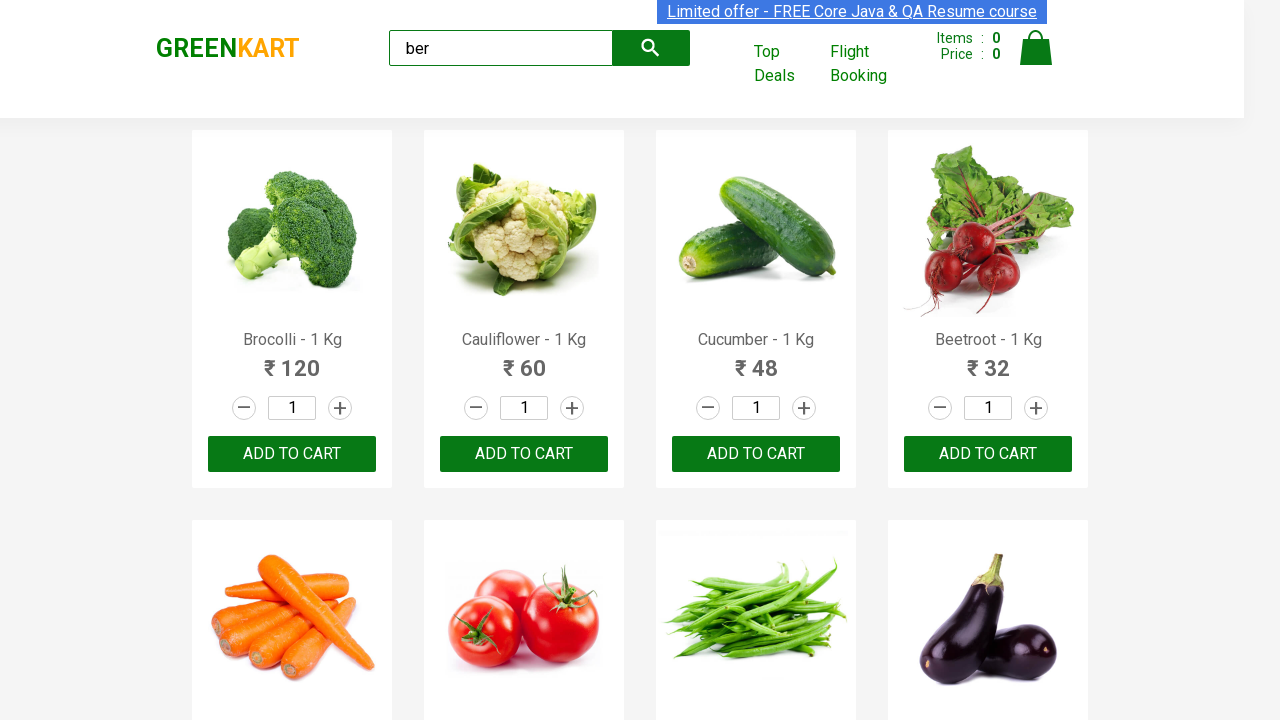

Waited 500ms for search results to update
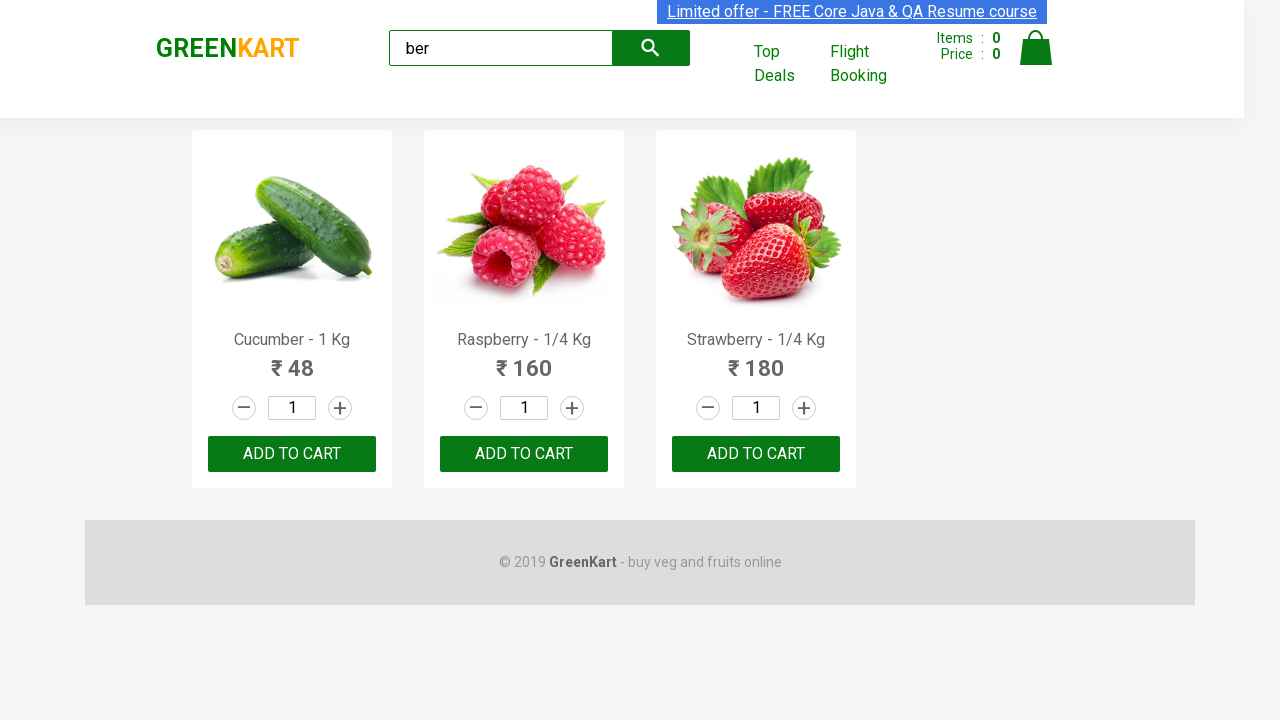

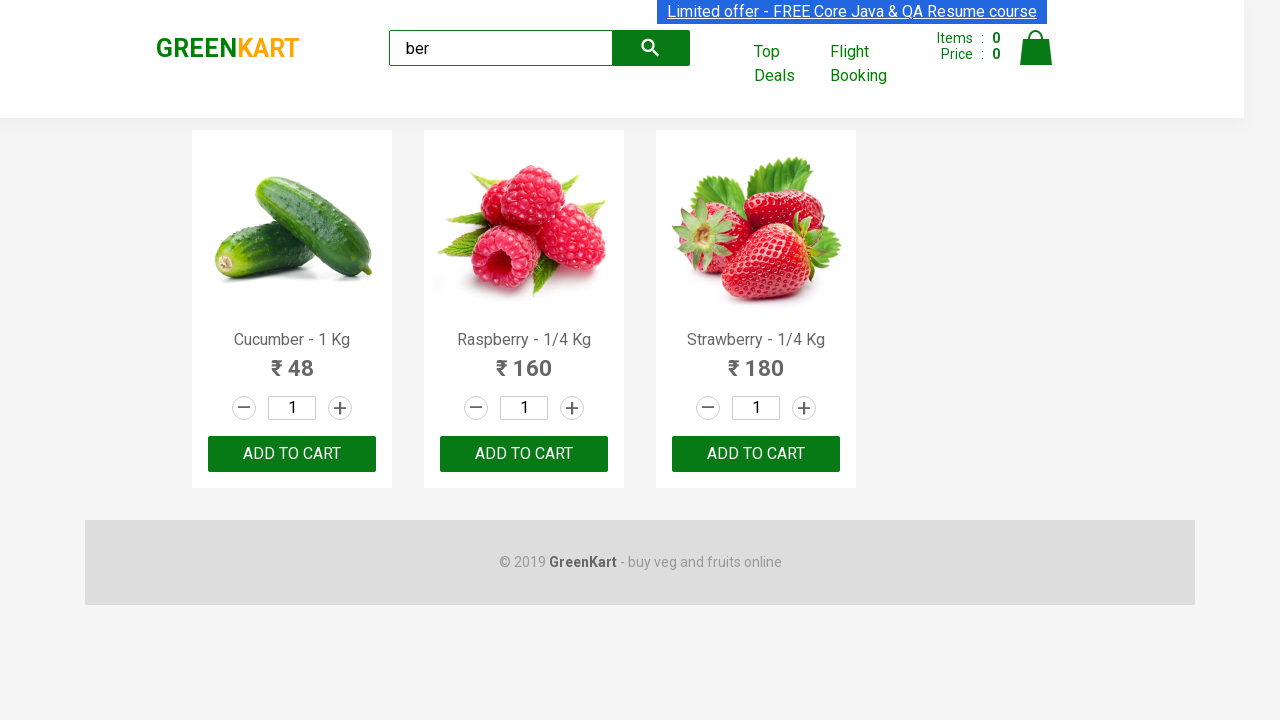